Tests that the complete all checkbox updates its state when individual items are completed or cleared

Starting URL: https://demo.playwright.dev/todomvc

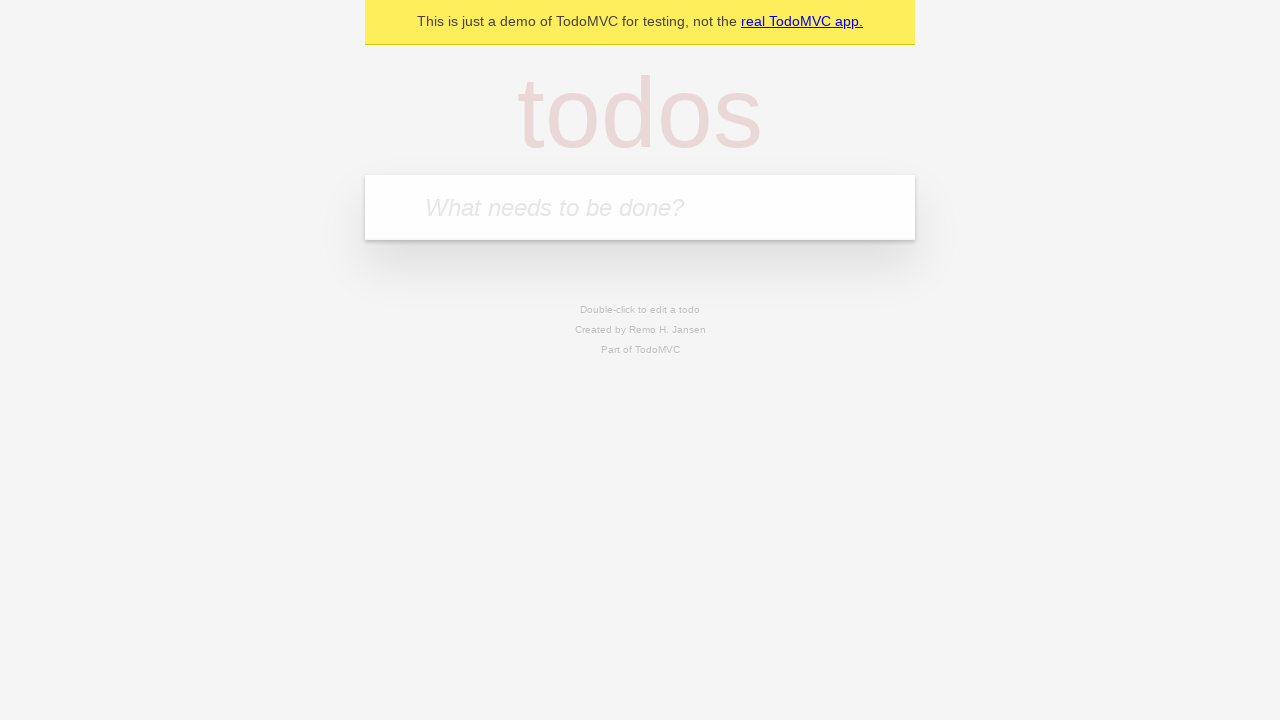

Filled todo input with 'buy some cheese' on internal:attr=[placeholder="What needs to be done?"i]
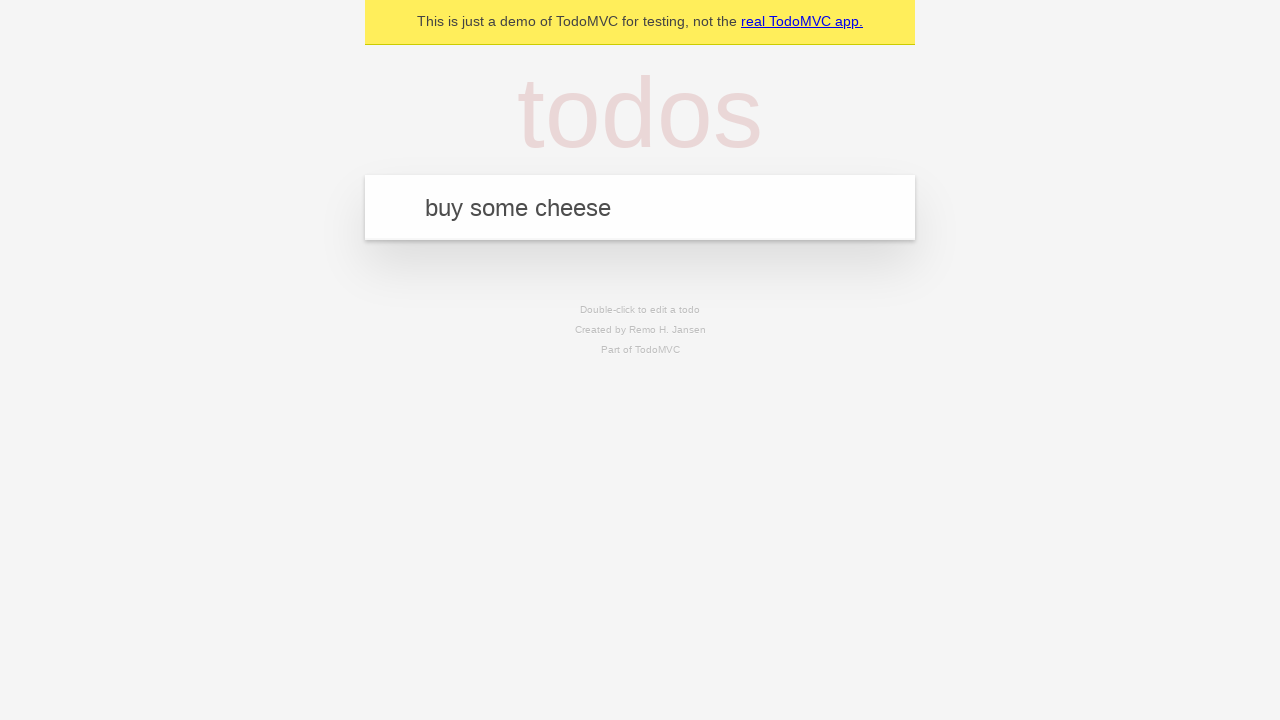

Pressed Enter to create todo 'buy some cheese' on internal:attr=[placeholder="What needs to be done?"i]
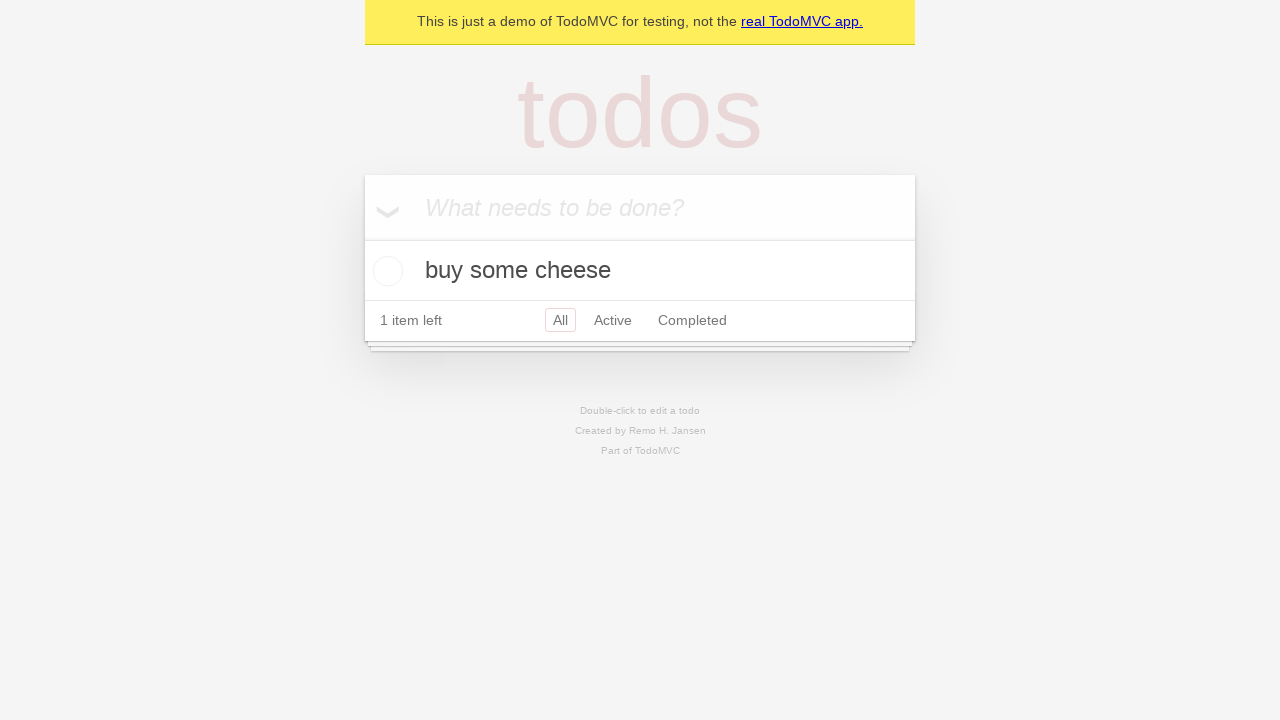

Filled todo input with 'feed the cat' on internal:attr=[placeholder="What needs to be done?"i]
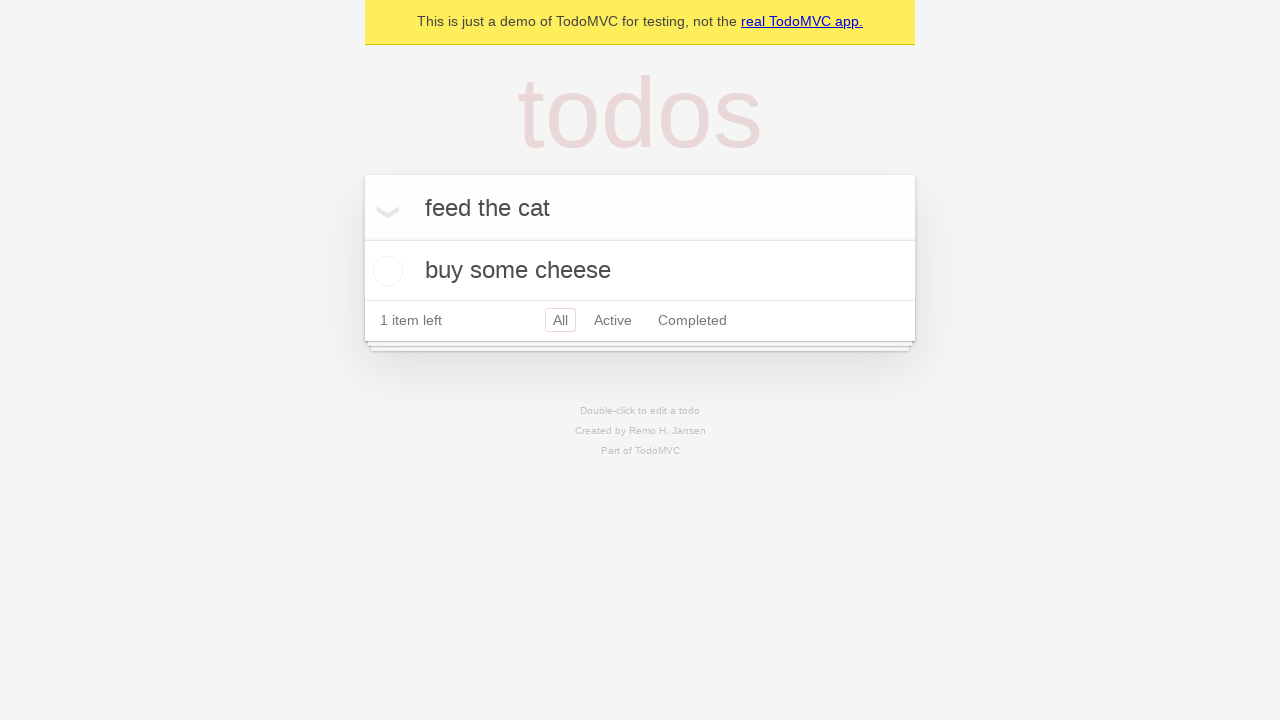

Pressed Enter to create todo 'feed the cat' on internal:attr=[placeholder="What needs to be done?"i]
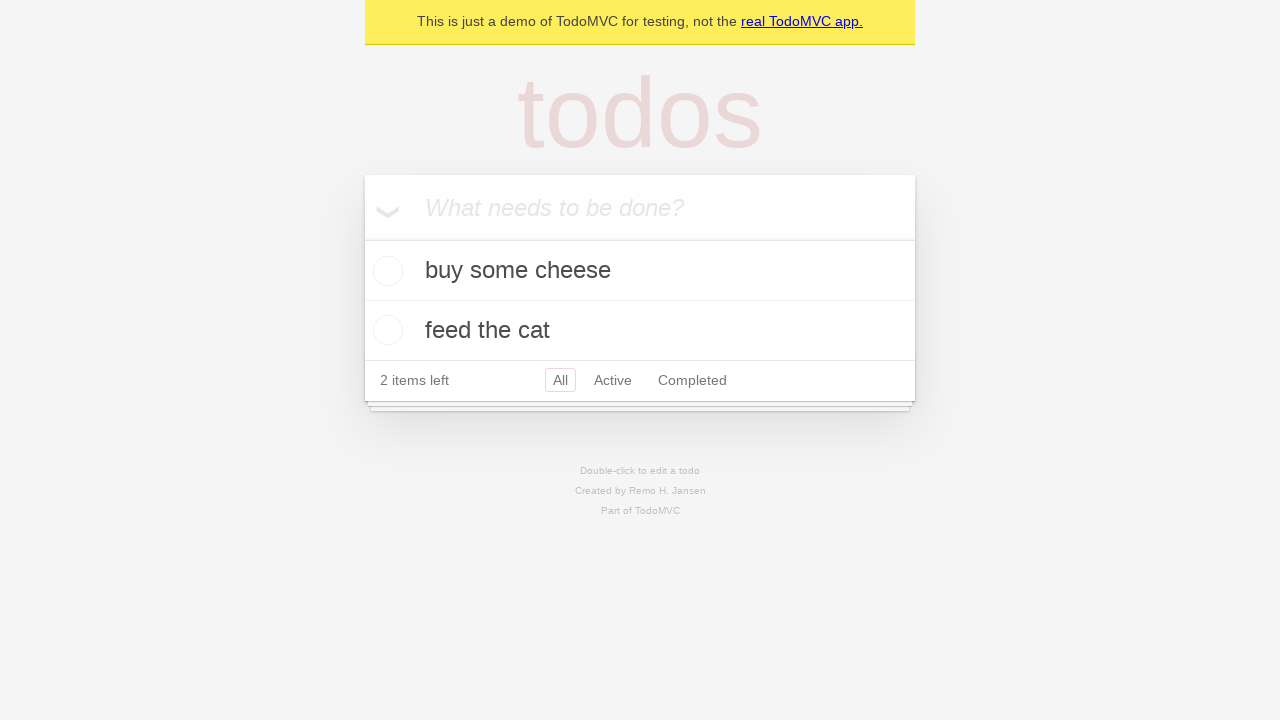

Filled todo input with 'book a doctors appointment' on internal:attr=[placeholder="What needs to be done?"i]
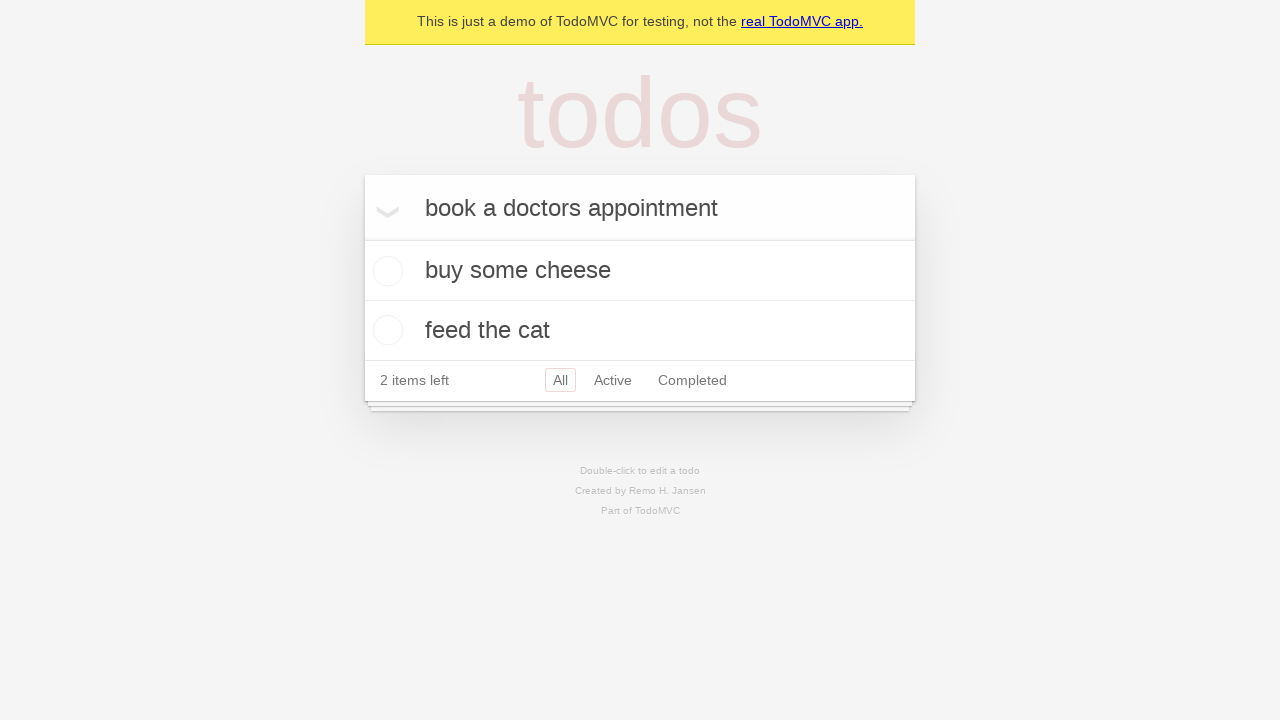

Pressed Enter to create todo 'book a doctors appointment' on internal:attr=[placeholder="What needs to be done?"i]
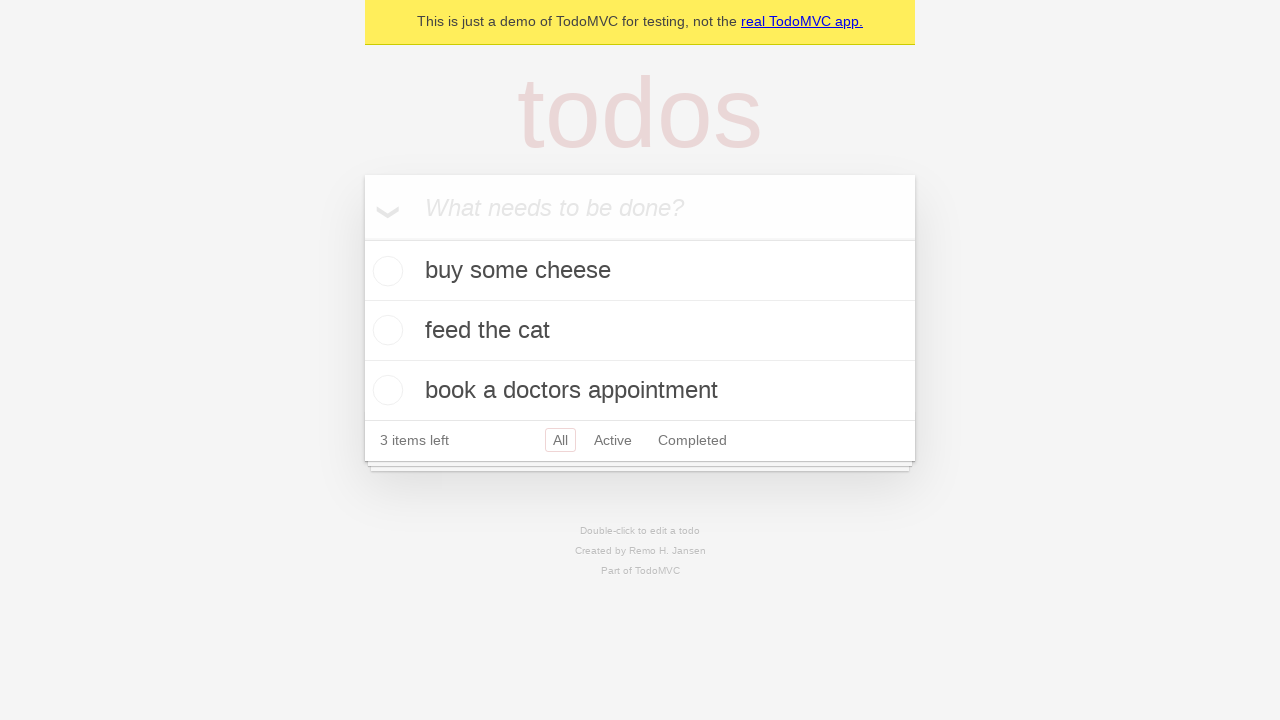

Checked 'Mark all as complete' toggle at (362, 238) on internal:label="Mark all as complete"i
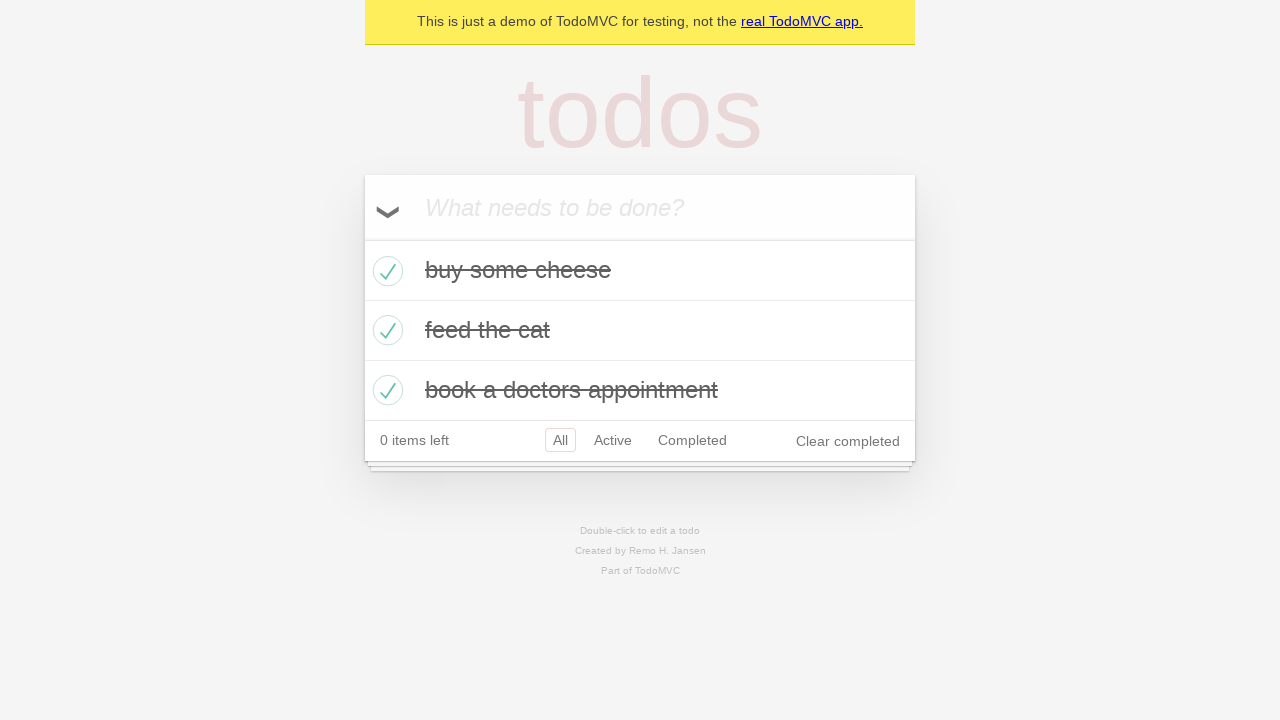

Unchecked the first todo item at (385, 271) on internal:testid=[data-testid="todo-item"s] >> nth=0 >> internal:role=checkbox
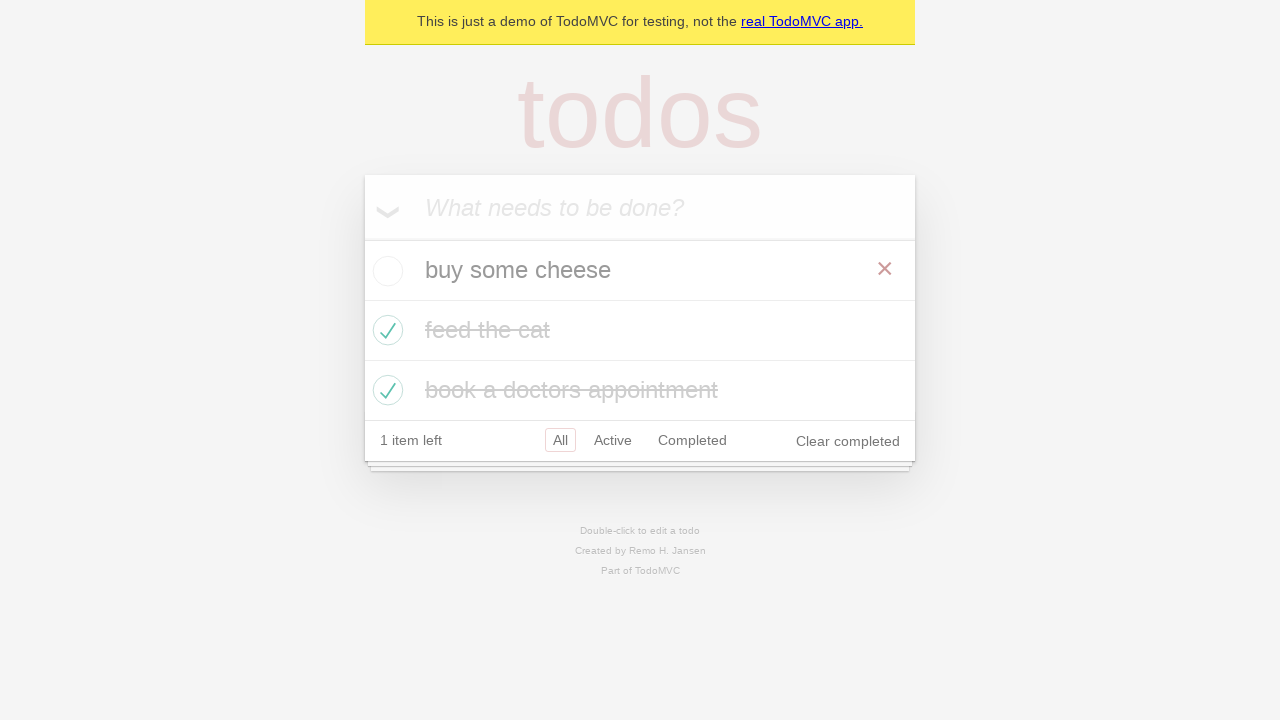

Checked the first todo item again at (385, 271) on internal:testid=[data-testid="todo-item"s] >> nth=0 >> internal:role=checkbox
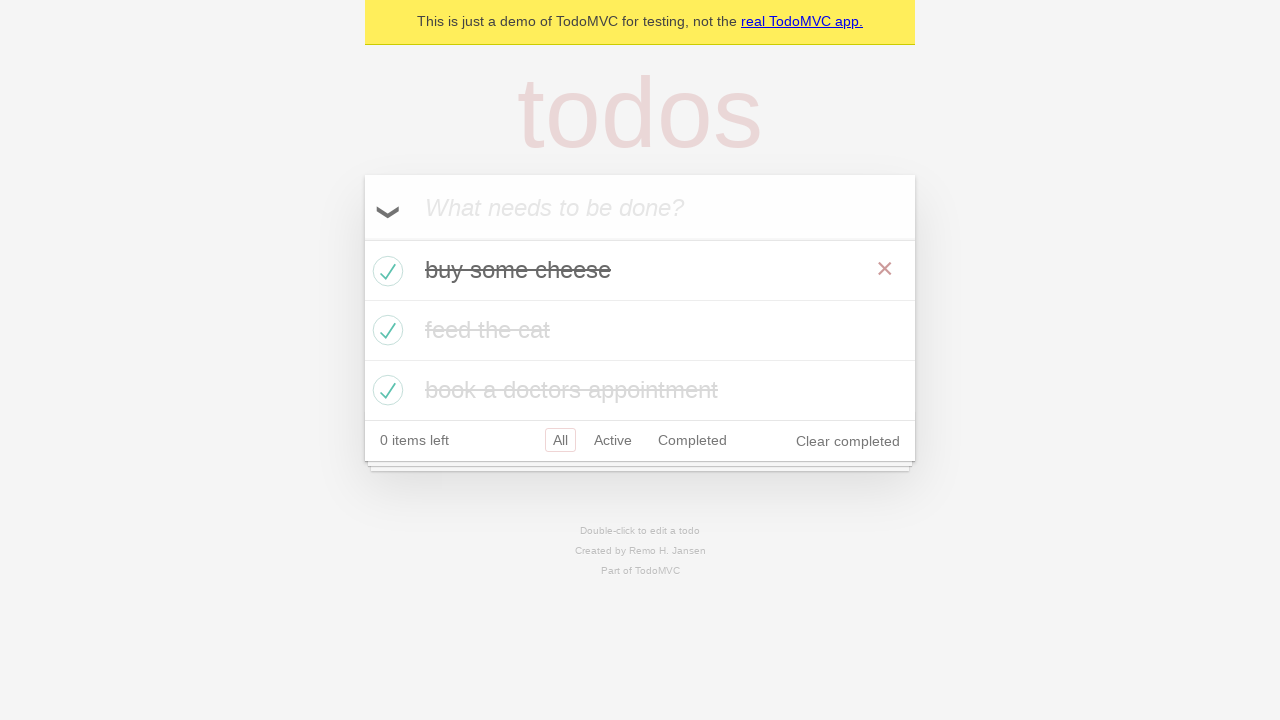

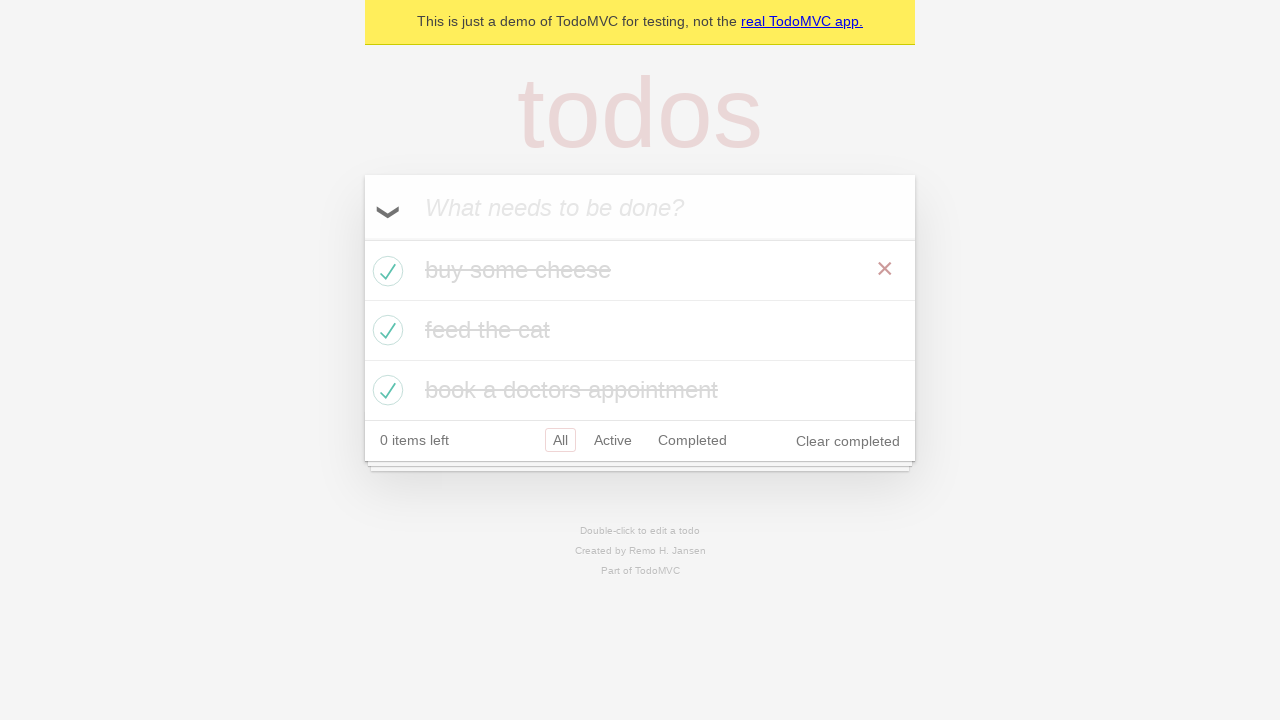